Navigates to JustDial homepage and maximizes the browser window

Starting URL: https://www.justdial.com/

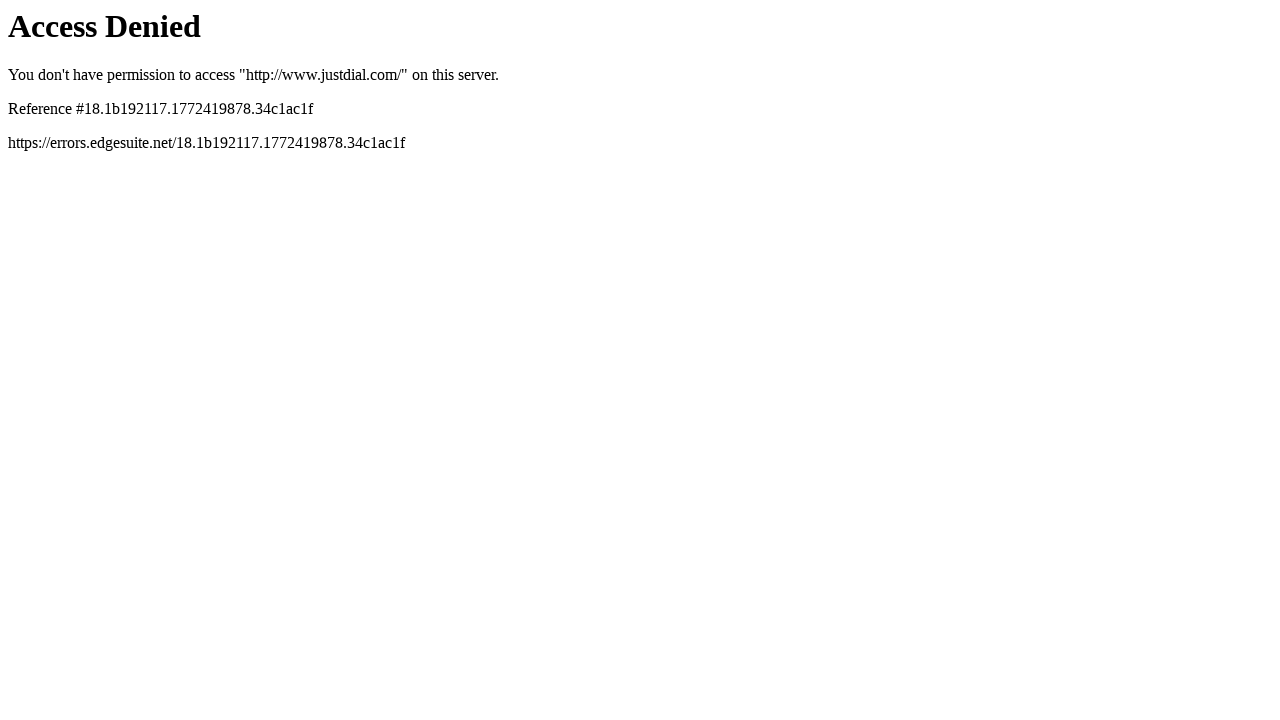

Navigated to JustDial homepage
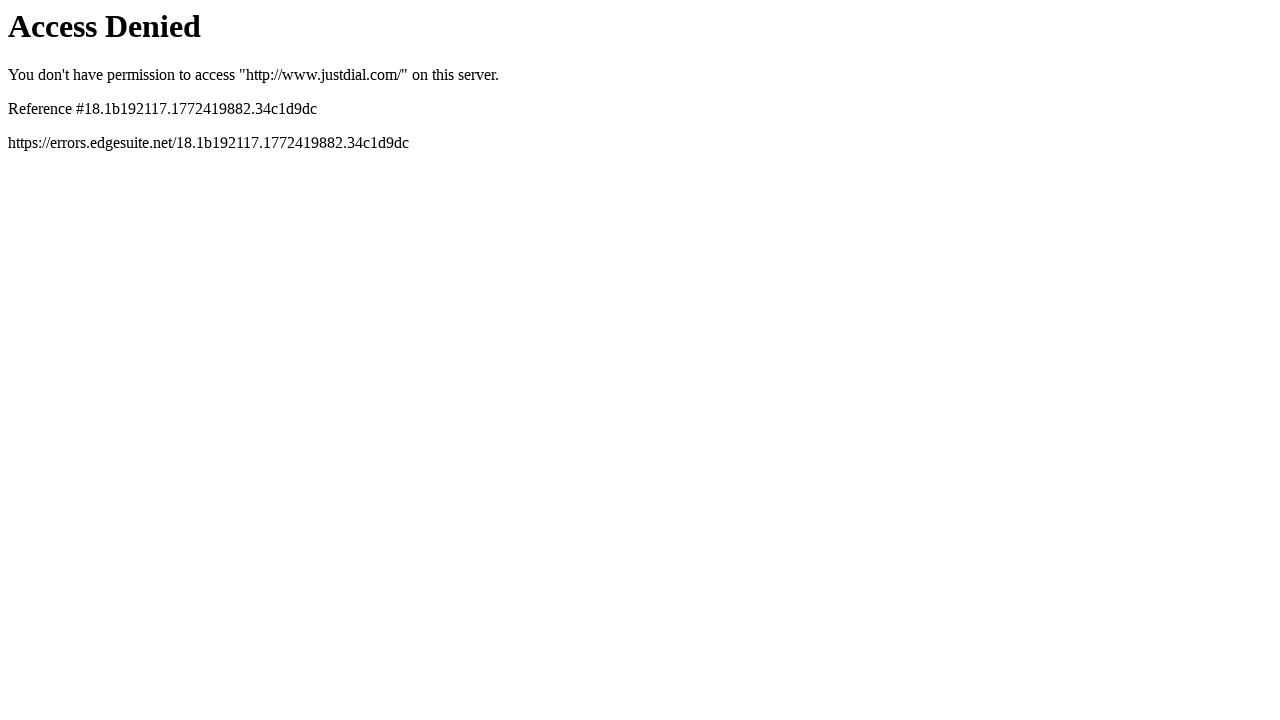

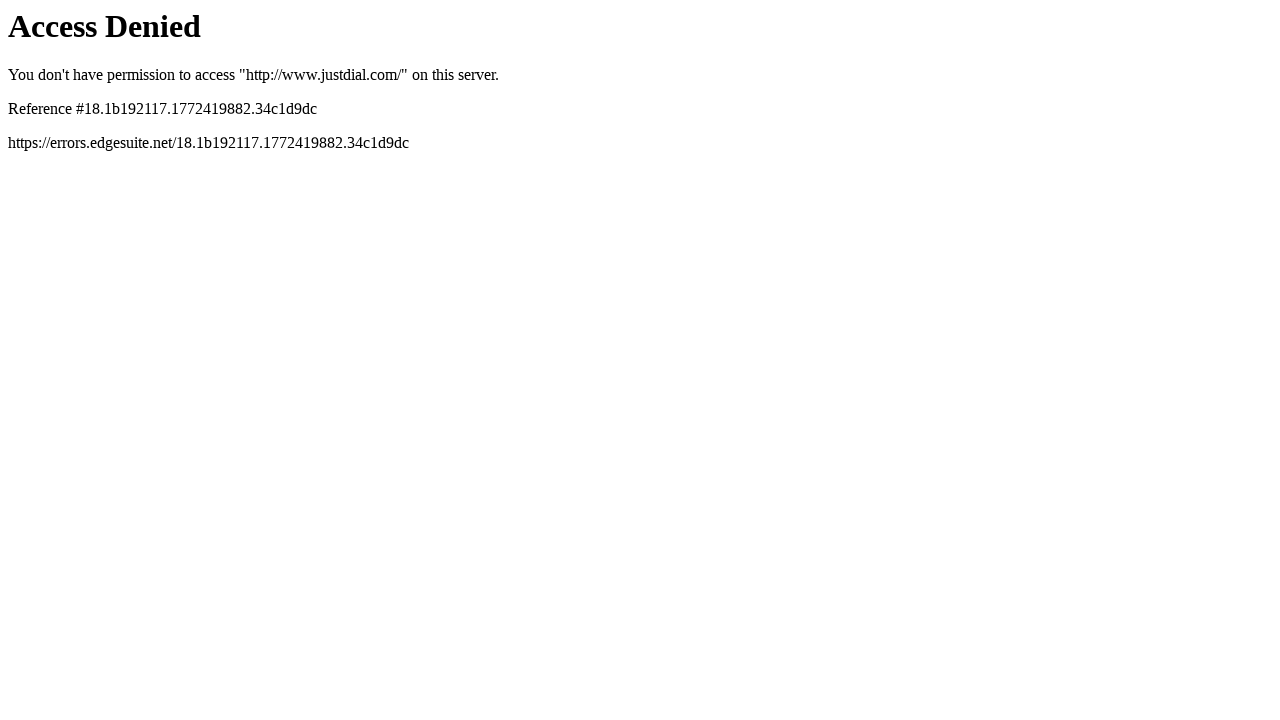